Tests the subtraction functionality of a calculator by entering two random numbers and clicking the subtract button, then verifying the result

Starting URL: https://antoniotrindade.com.br/treinoautomacao/desafiosoma.html

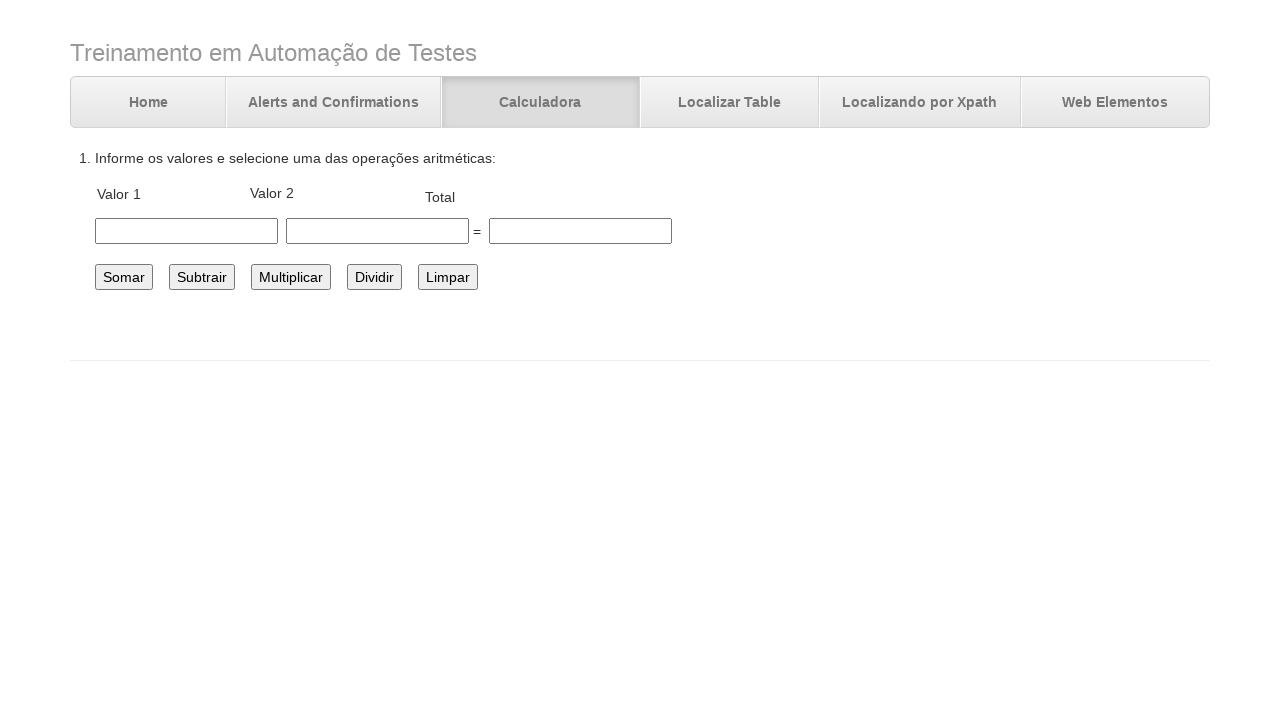

Filled first number field with '83' on #number1
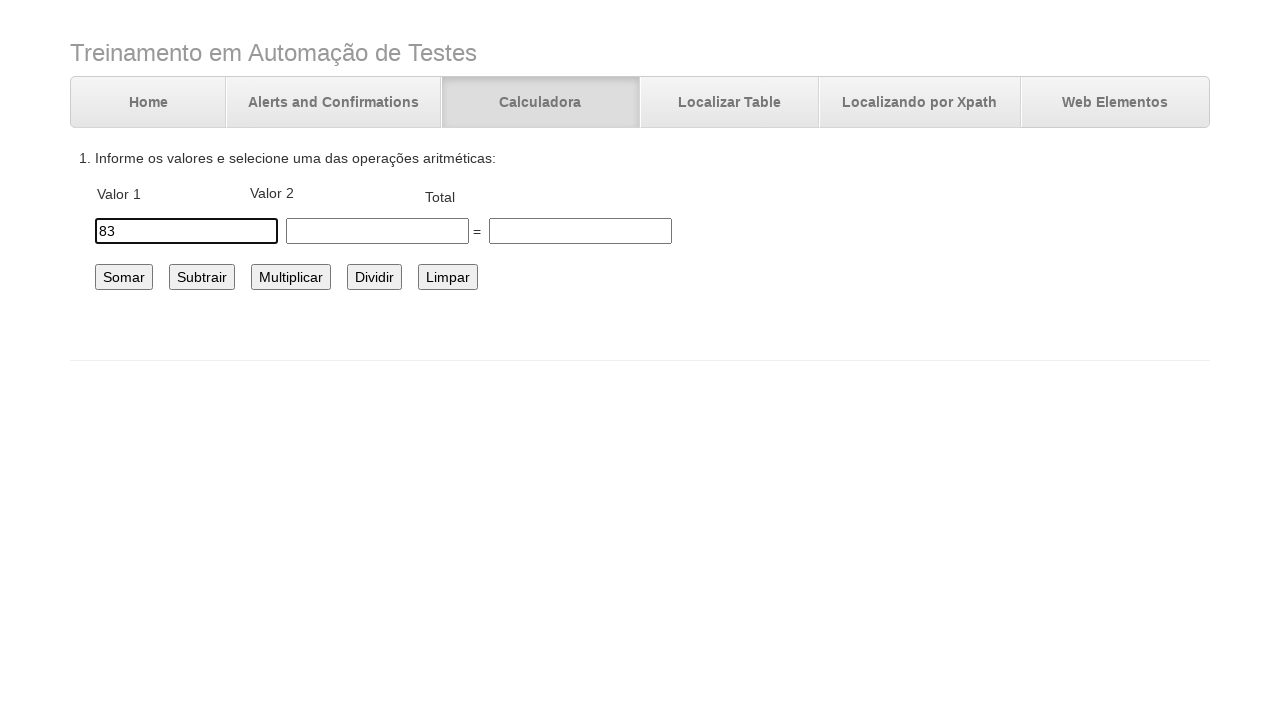

Filled second number field with '31' on #number2
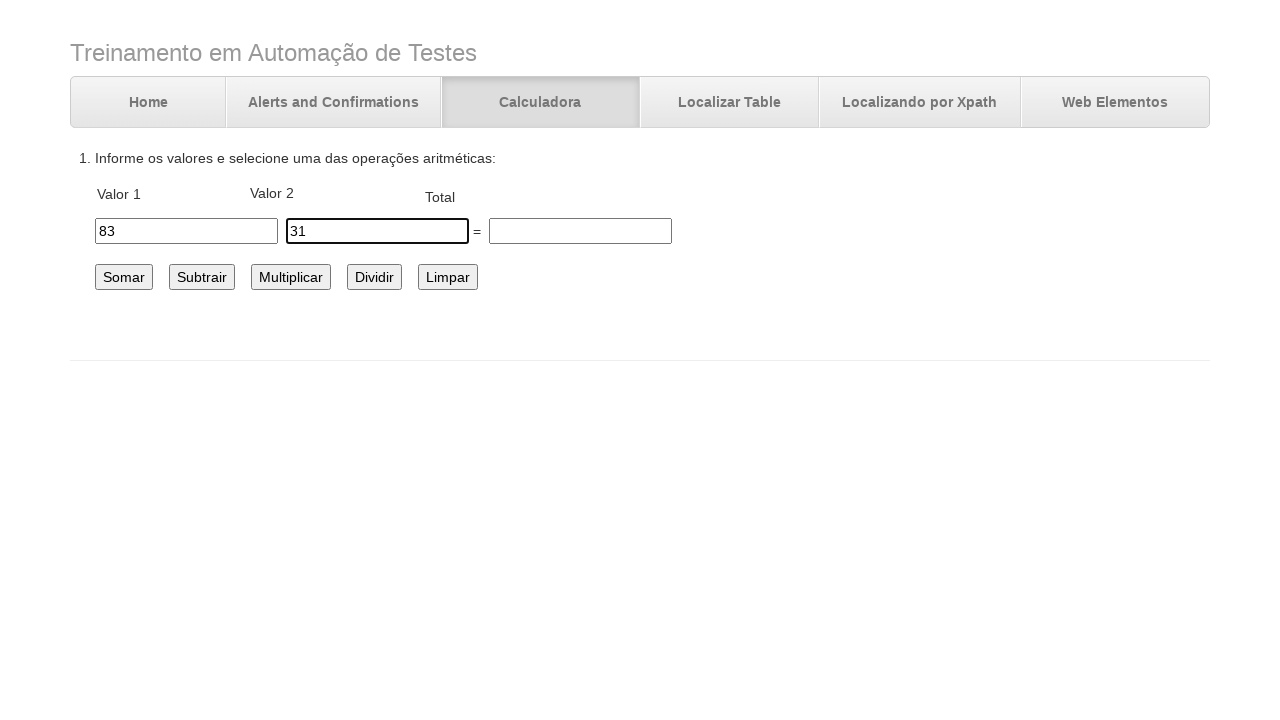

Clicked the subtract button at (202, 277) on #subtrair
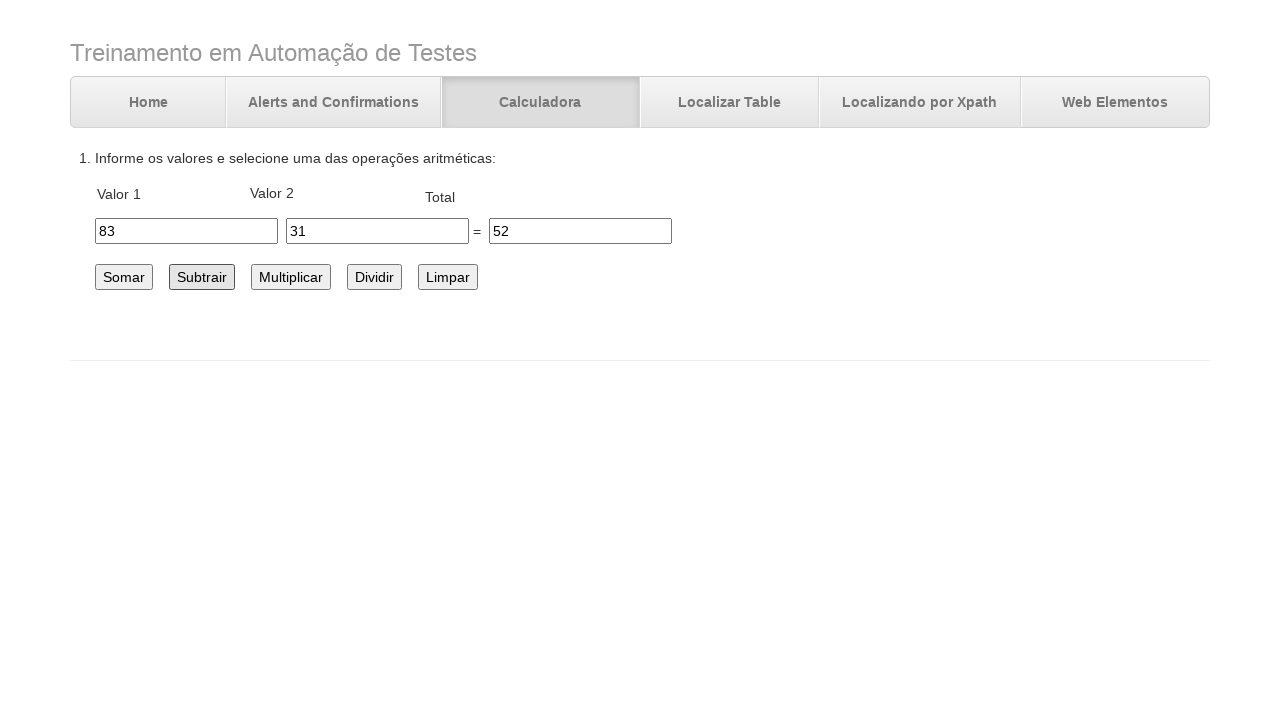

Verified subtraction result equals '52' in total field
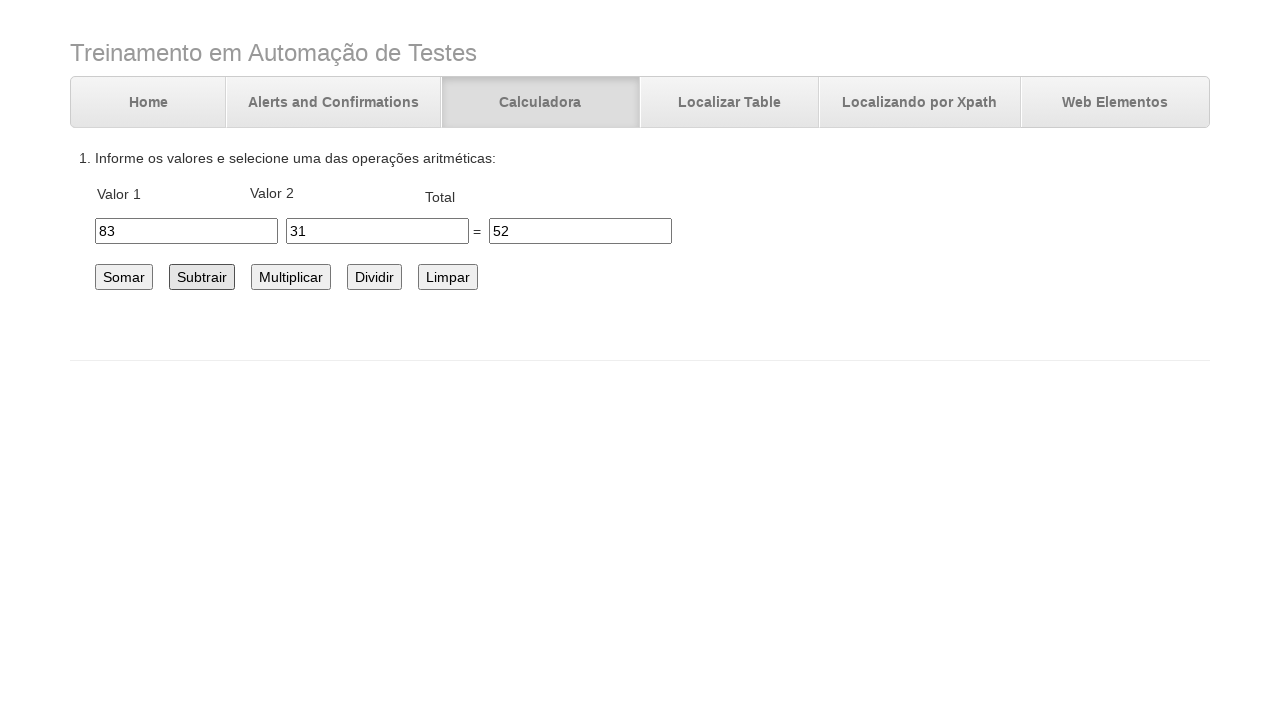

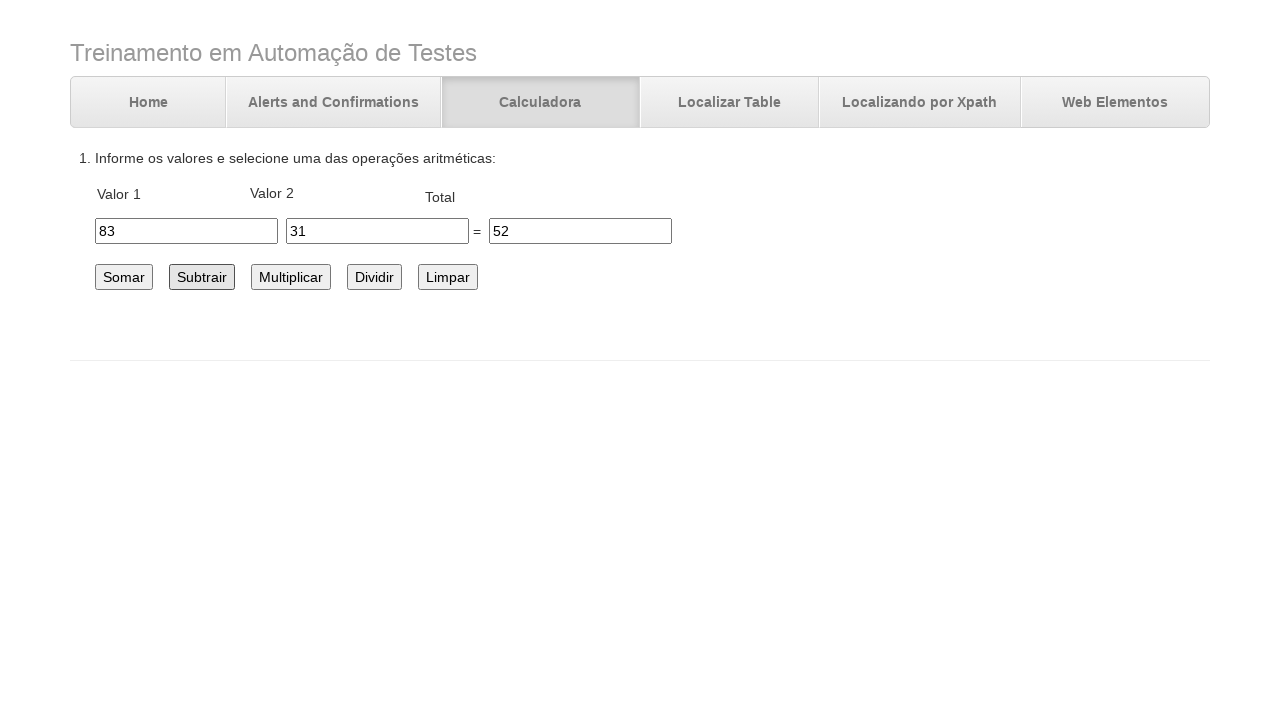